Tests complex cart operations including adding multiple books, removing and restoring items via undo, updating quantity, and applying coupon validation

Starting URL: http://practice.automationtesting.in/

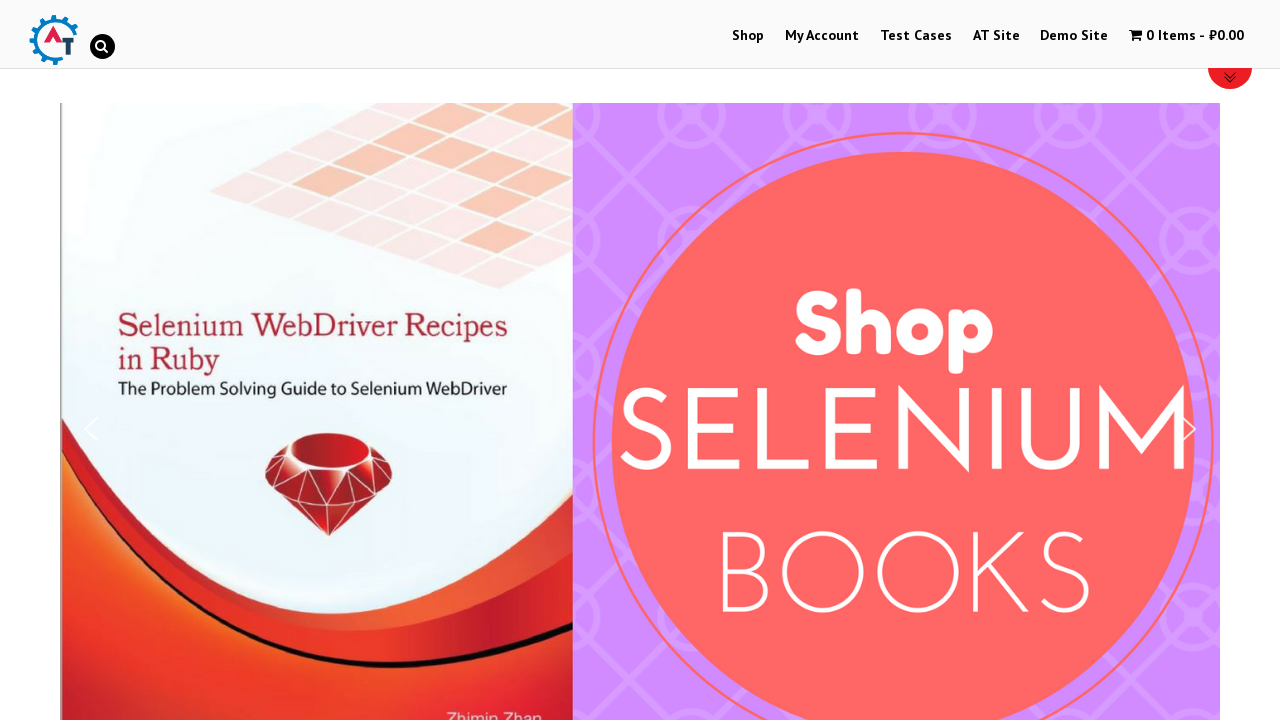

Clicked on Shop tab at (748, 36) on text=Shop
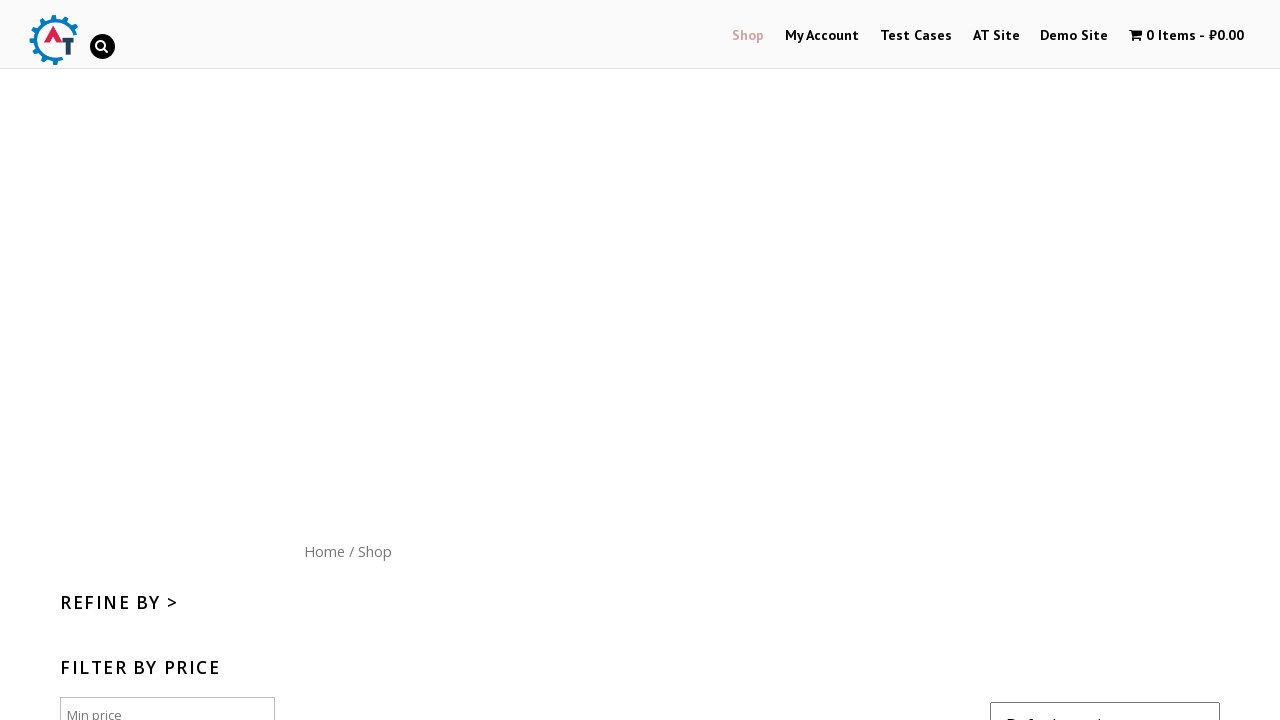

Scrolled down 600 pixels
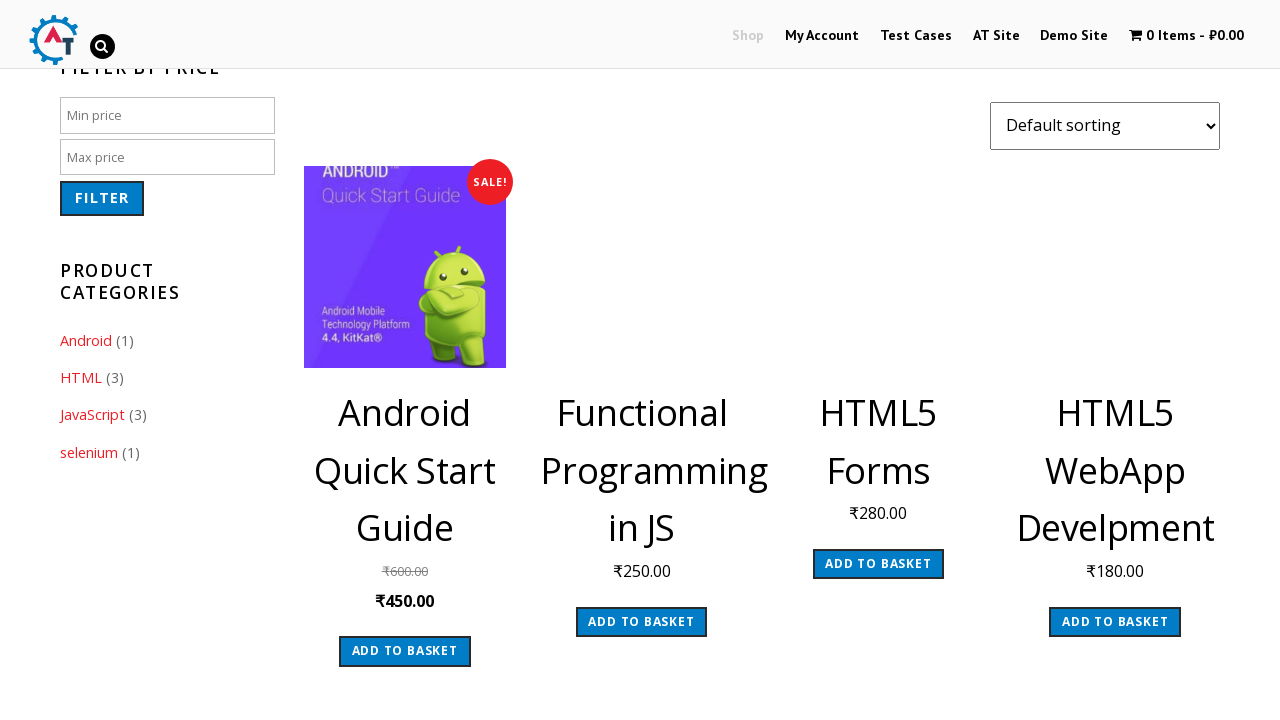

Added first book 'HTML5 WebApp Development' (ID: 182) to cart at (1115, 622) on [data-product_id='182']
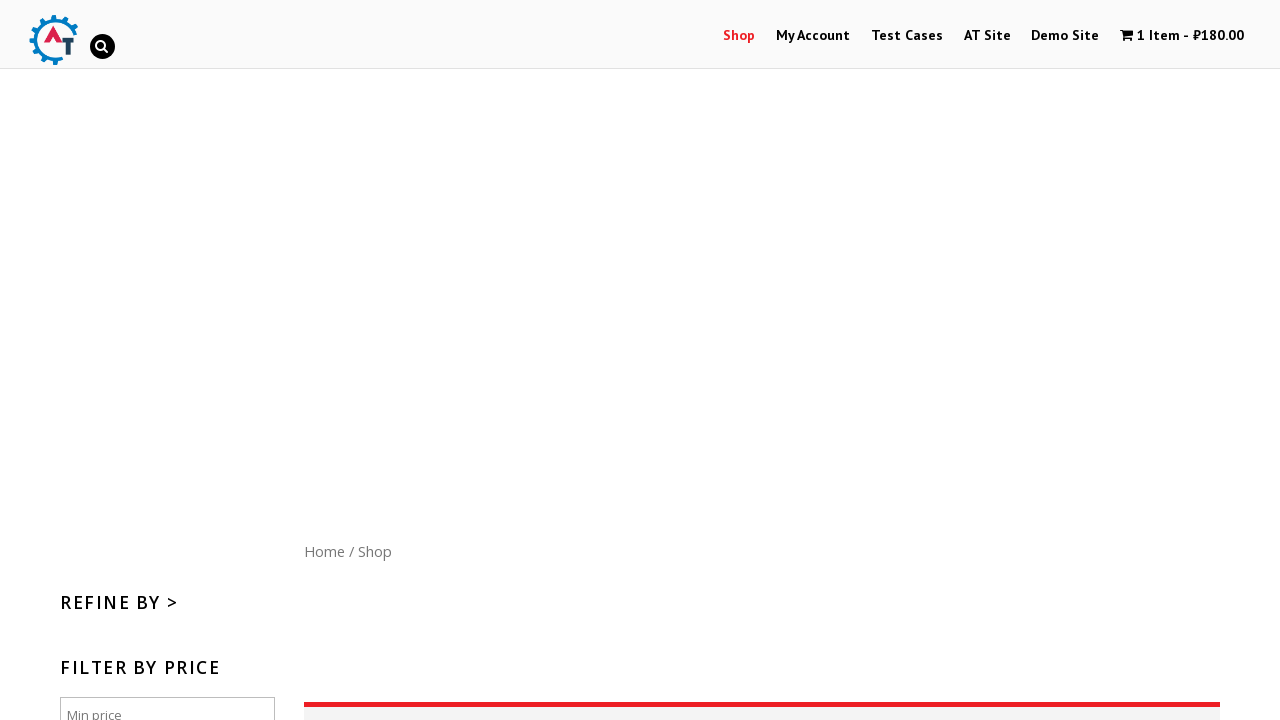

Waited 2000ms for first book addition to process
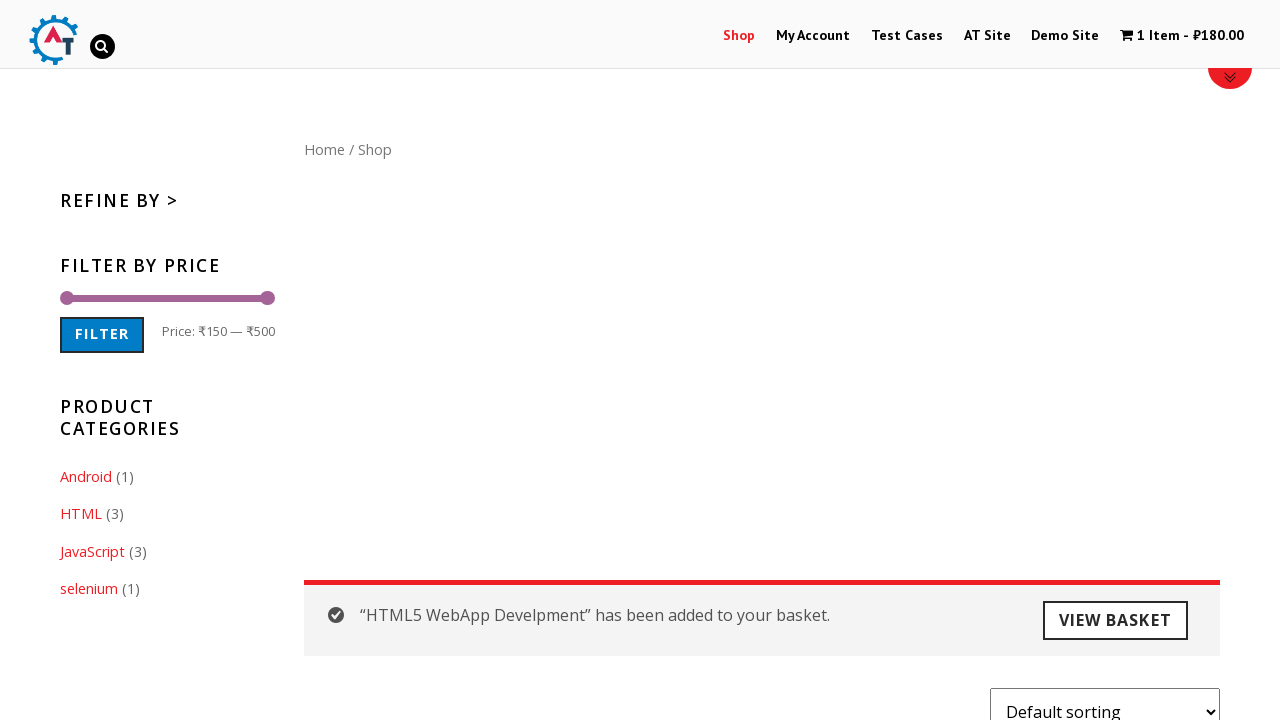

Added second book 'JS Data Structures and Algorithm' (ID: 180) to cart at (878, 361) on [data-product_id='180']
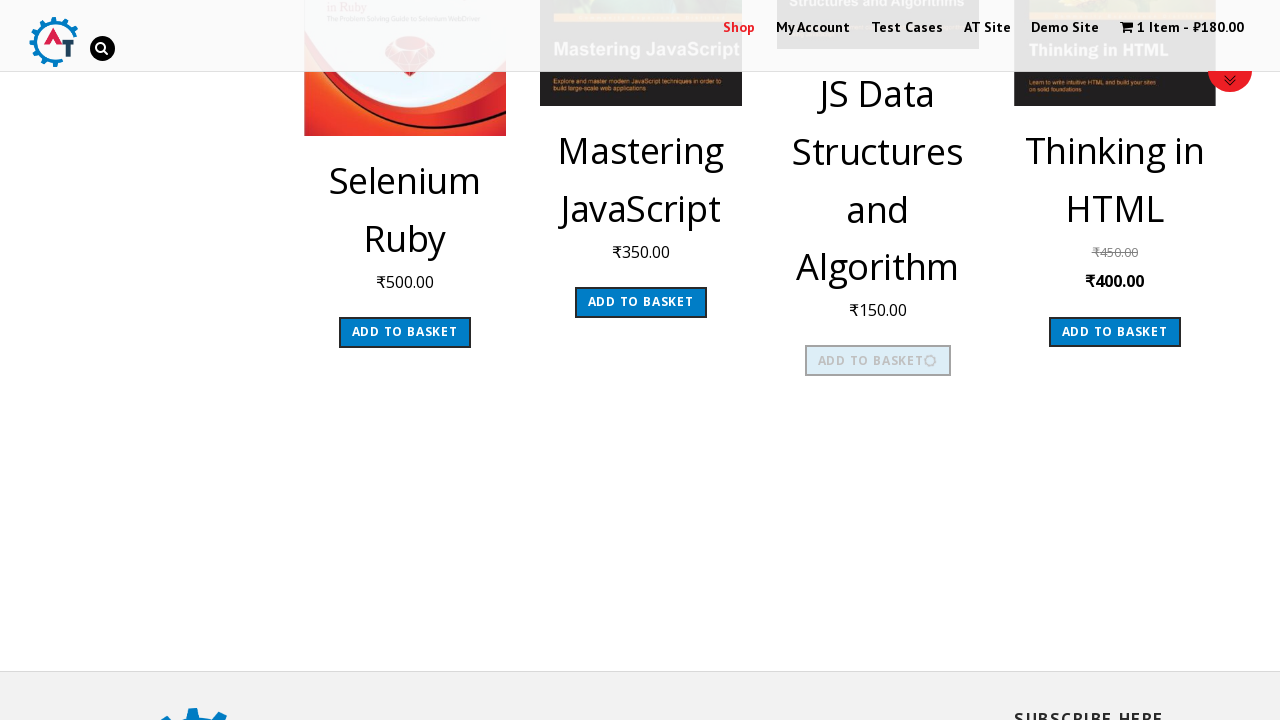

Waited 2000ms for second book addition to process
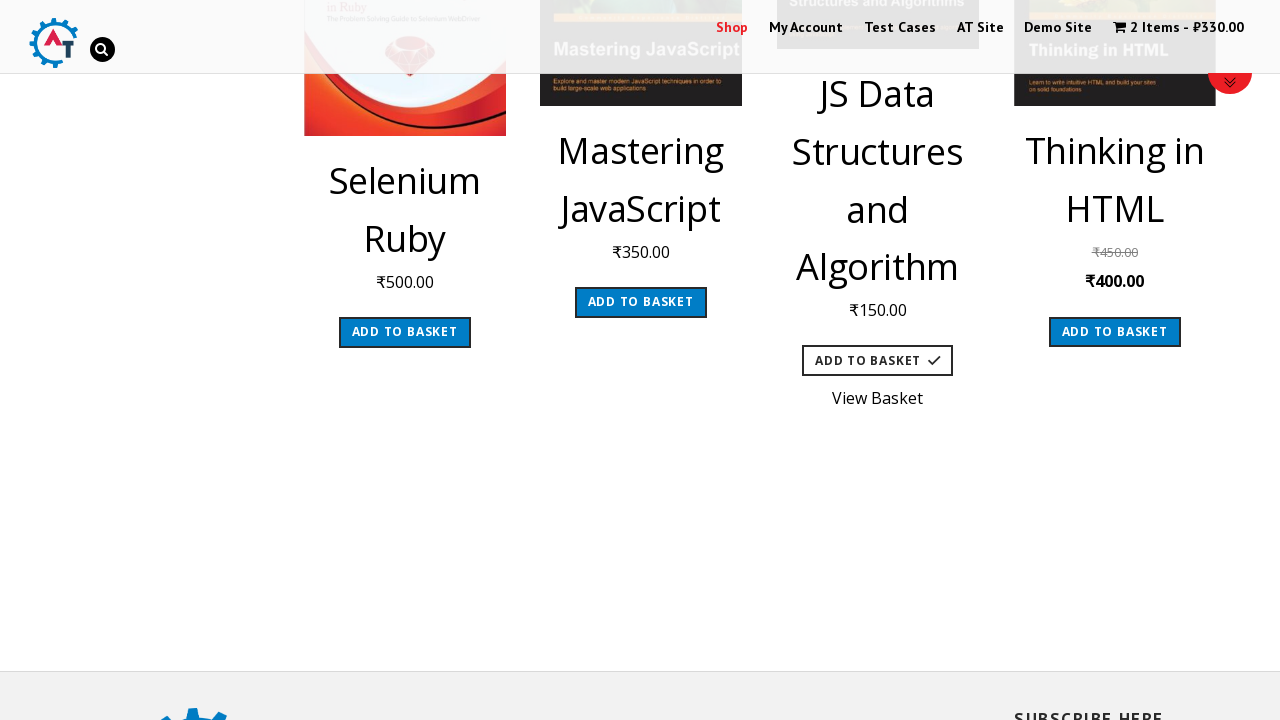

Clicked on cart contents to navigate to cart at (1155, 28) on .cartcontents
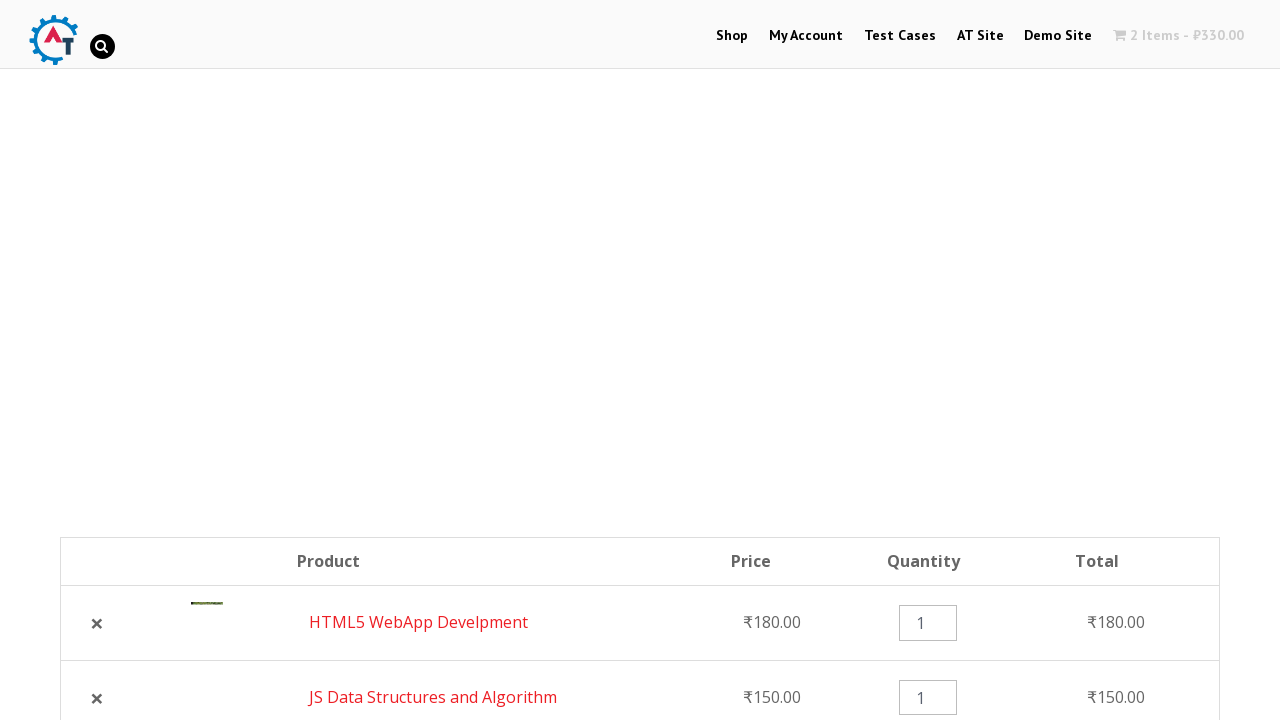

Waited 2000ms for cart page to load
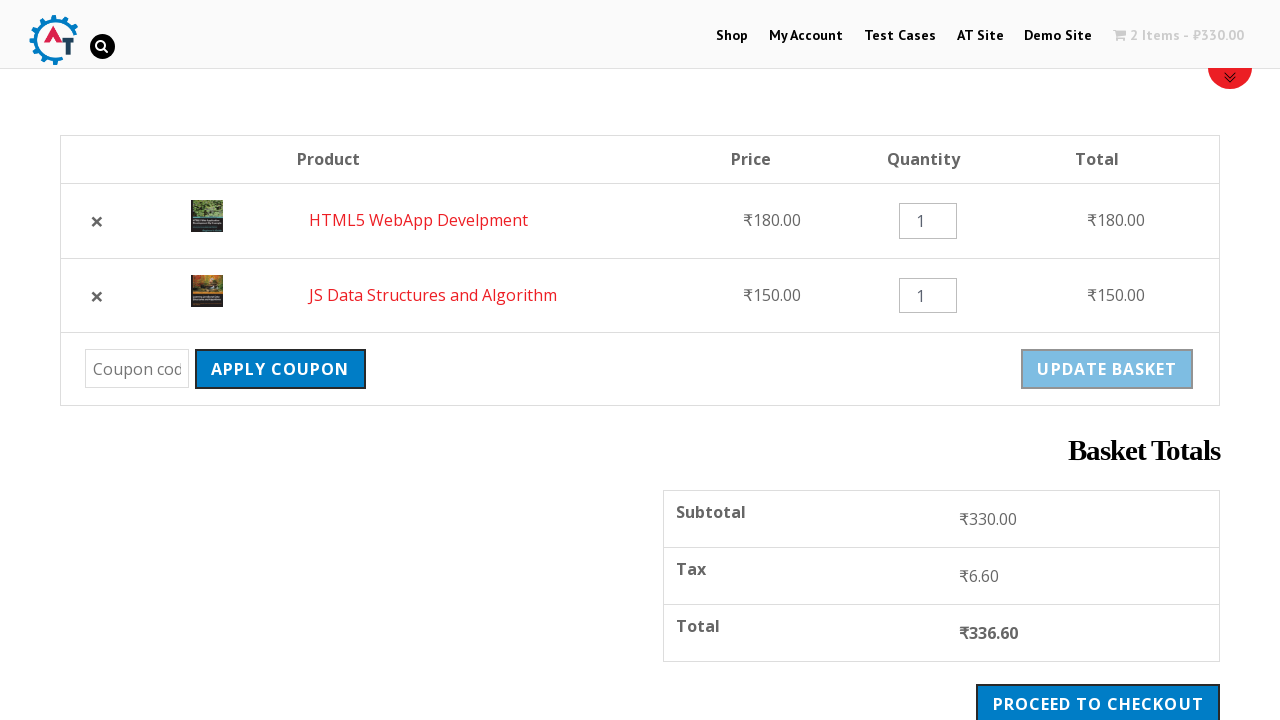

Removed first book (ID: 182) from cart at (97, 221) on [data-product_id='182']
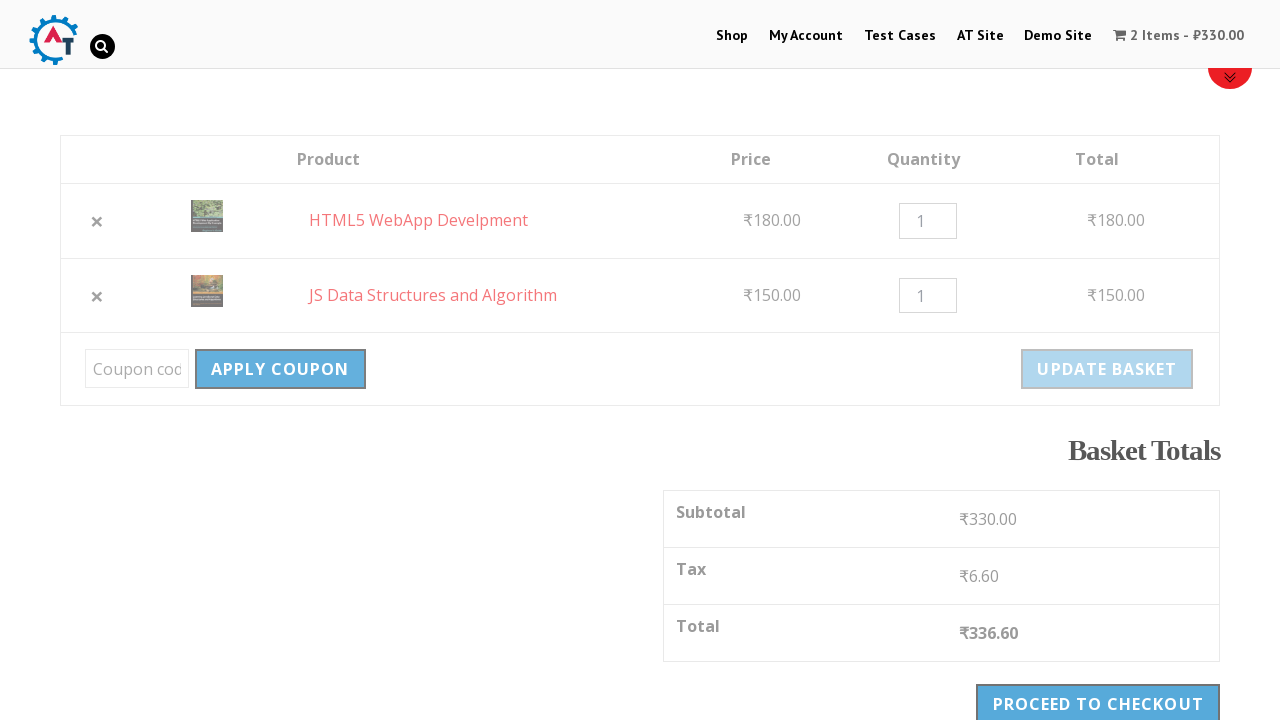

Waited 2000ms for removal to process
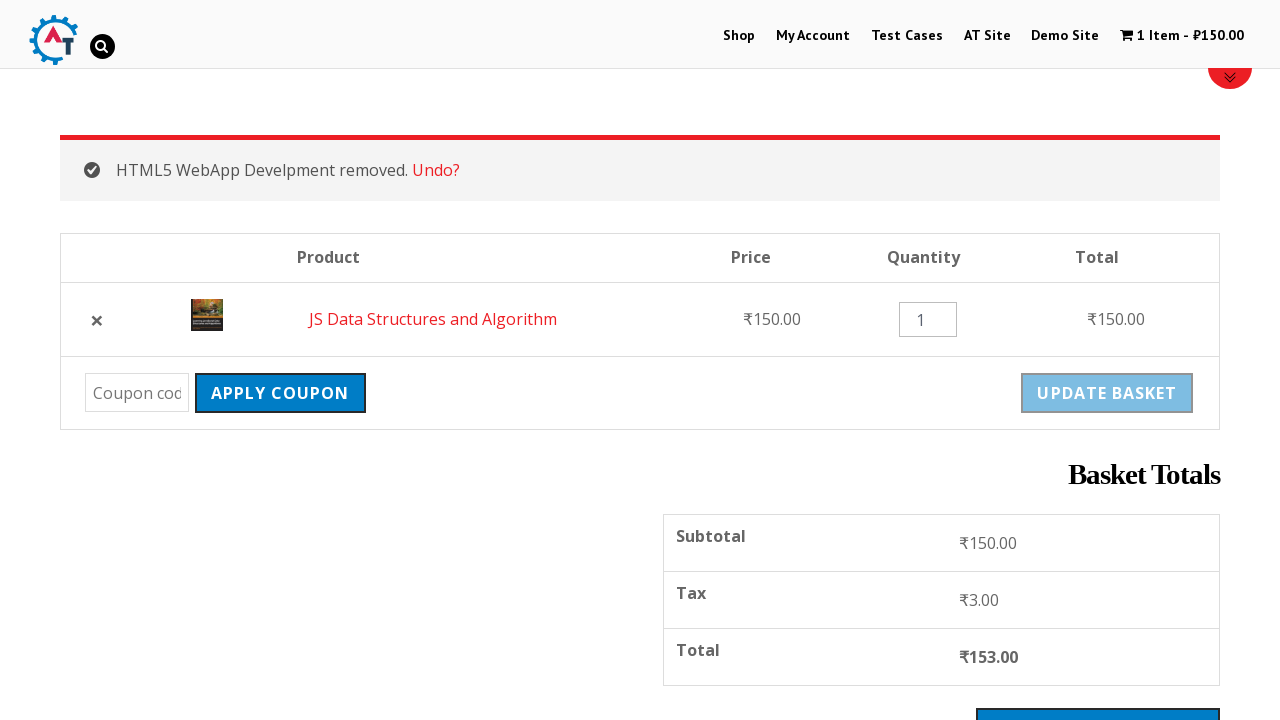

Clicked undo link to restore deleted item at (436, 170) on .woocommerce-message > a
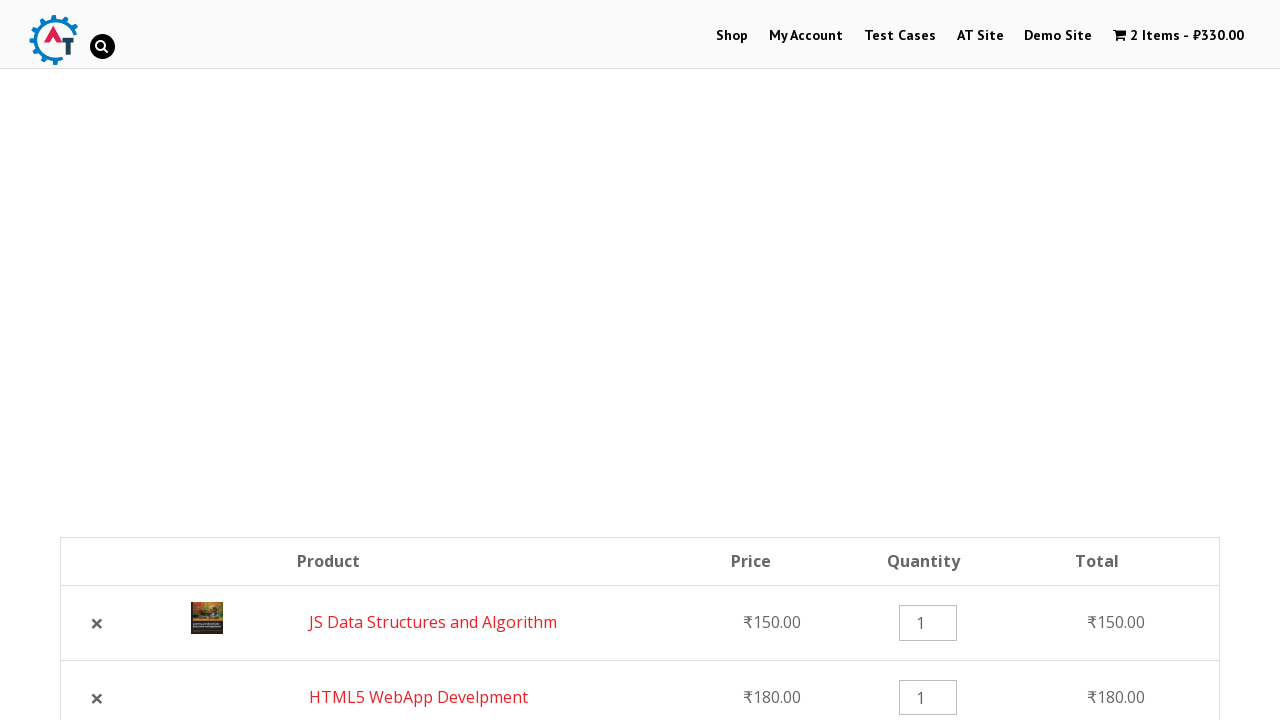

Waited 2000ms for item restoration to complete
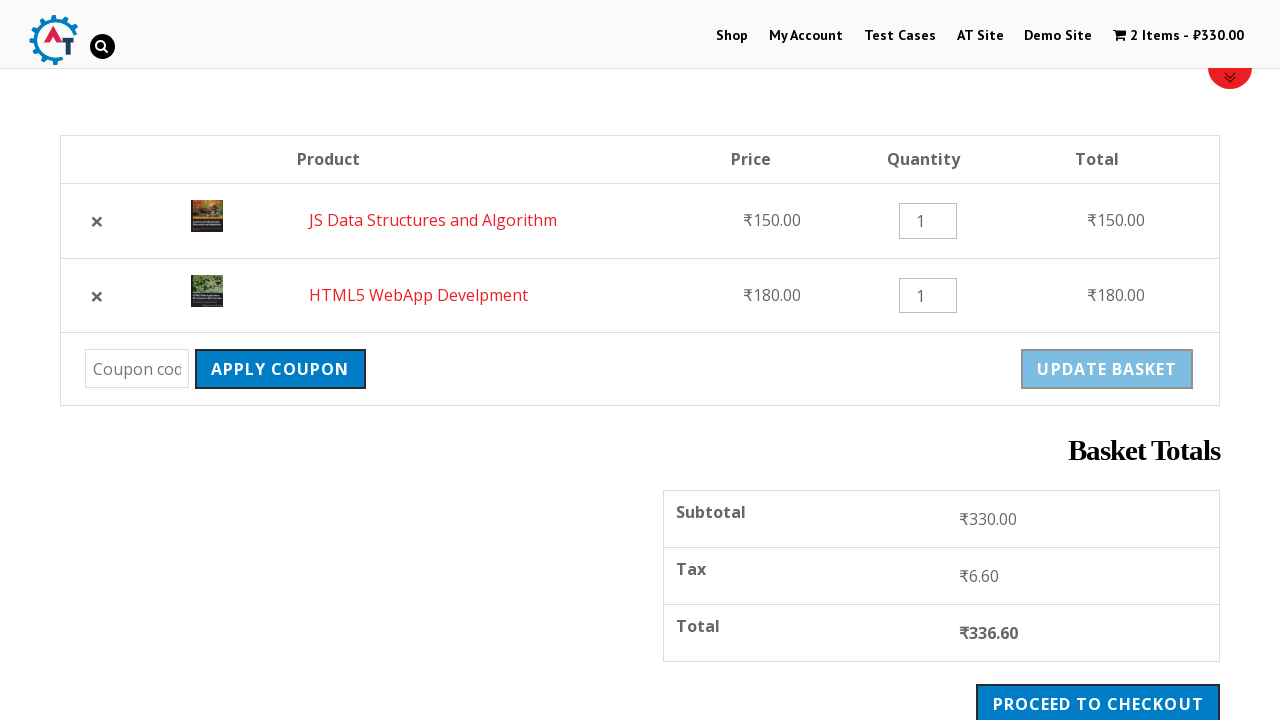

Cleared quantity input field on .quantity > input >> nth=0
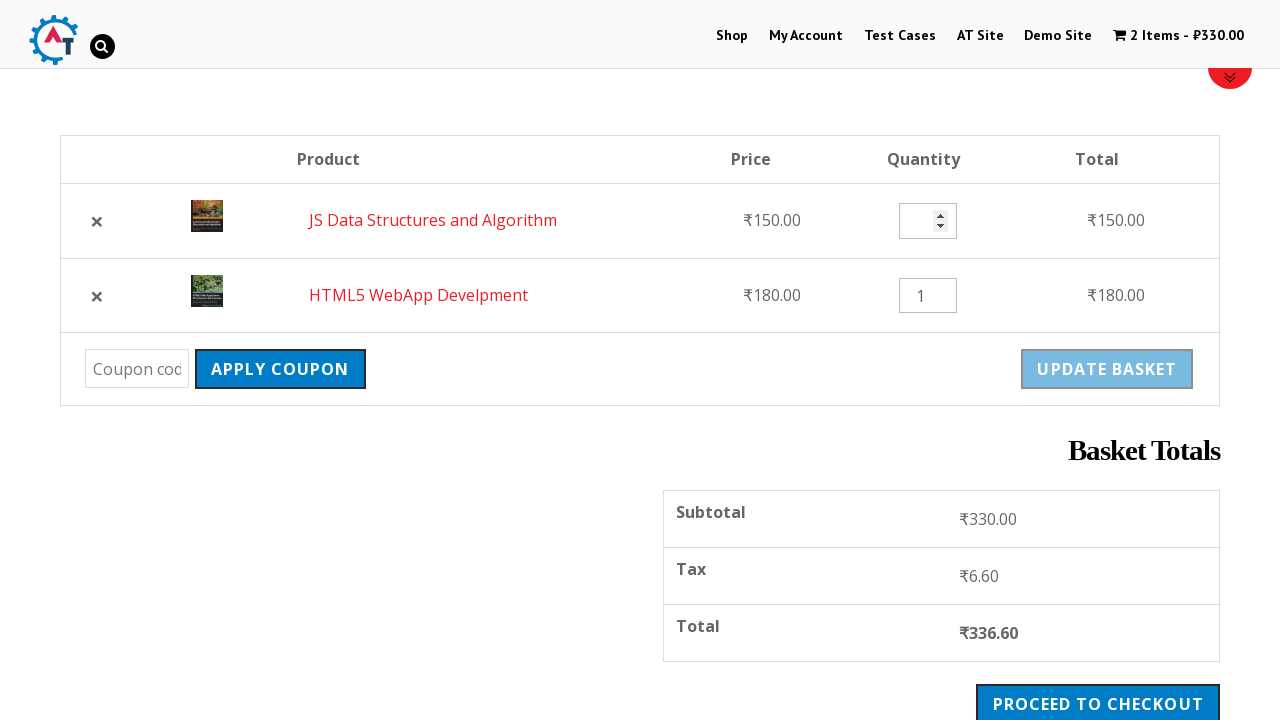

Waited 1000ms after clearing quantity field
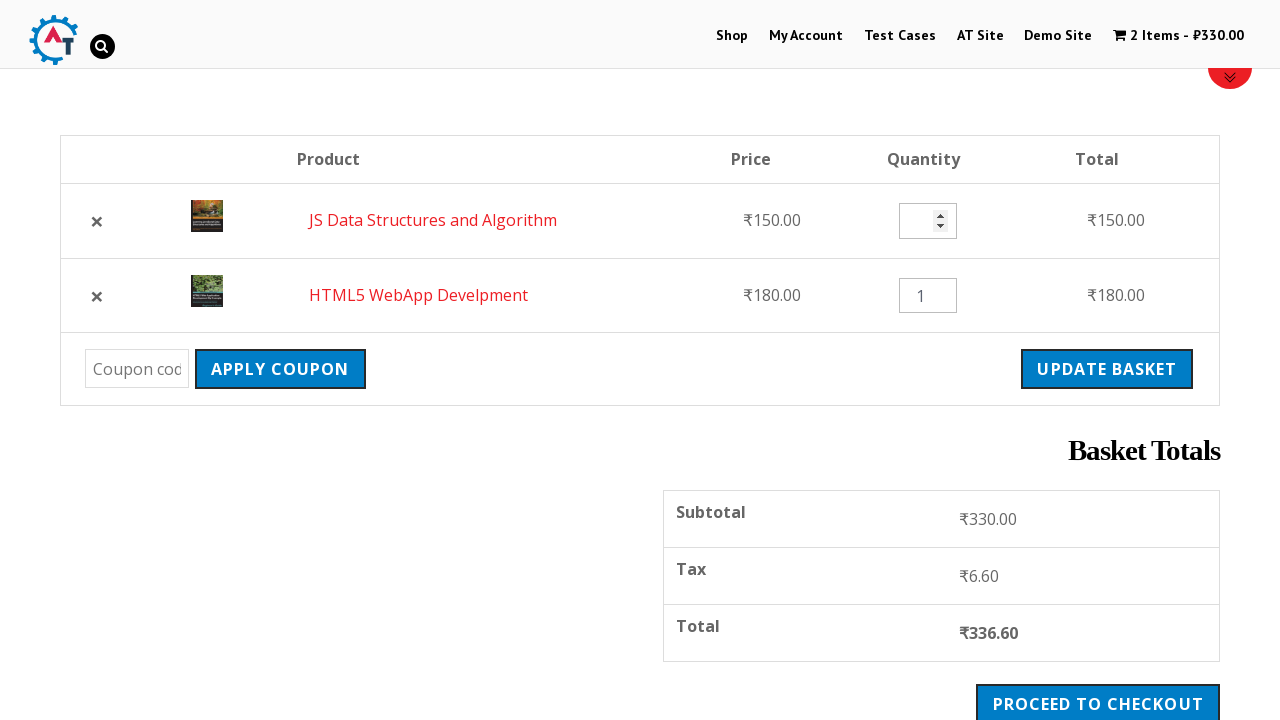

Set quantity to 3 on .quantity > input >> nth=0
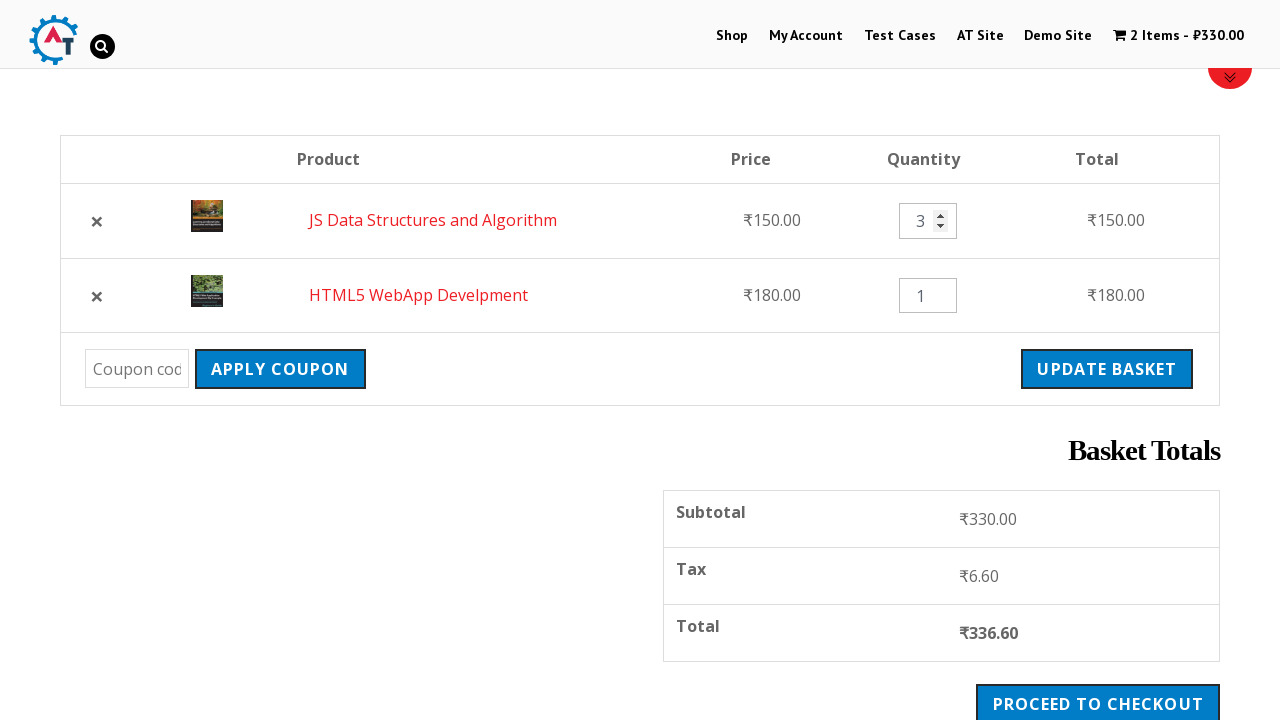

Waited 1000ms after setting quantity
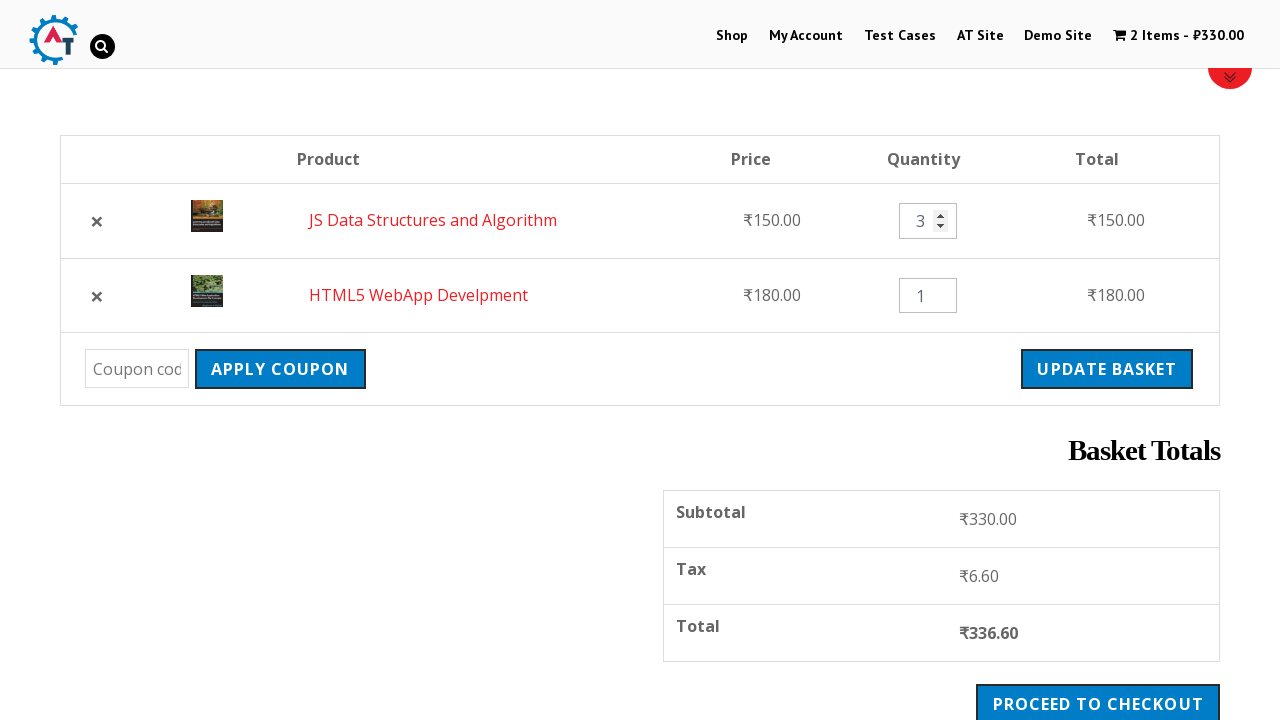

Clicked 'Update Basket' button at (1107, 369) on [value='Update Basket']
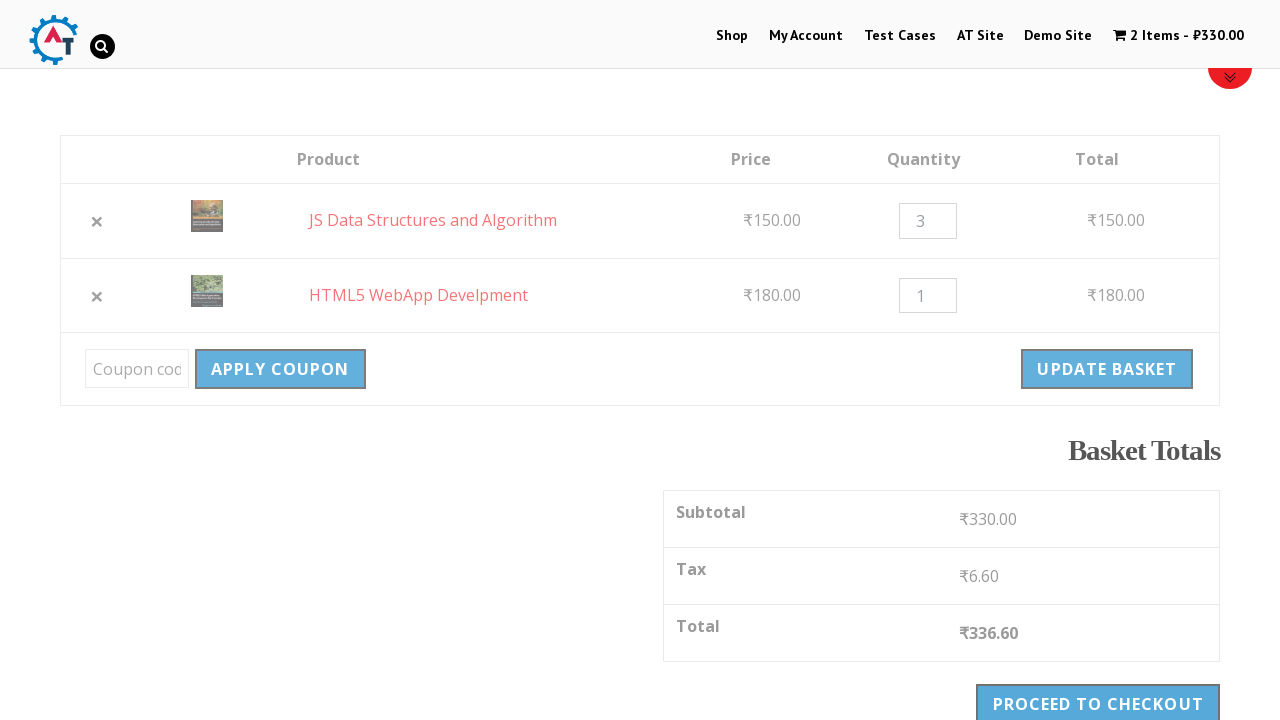

Waited 2000ms for basket update to complete
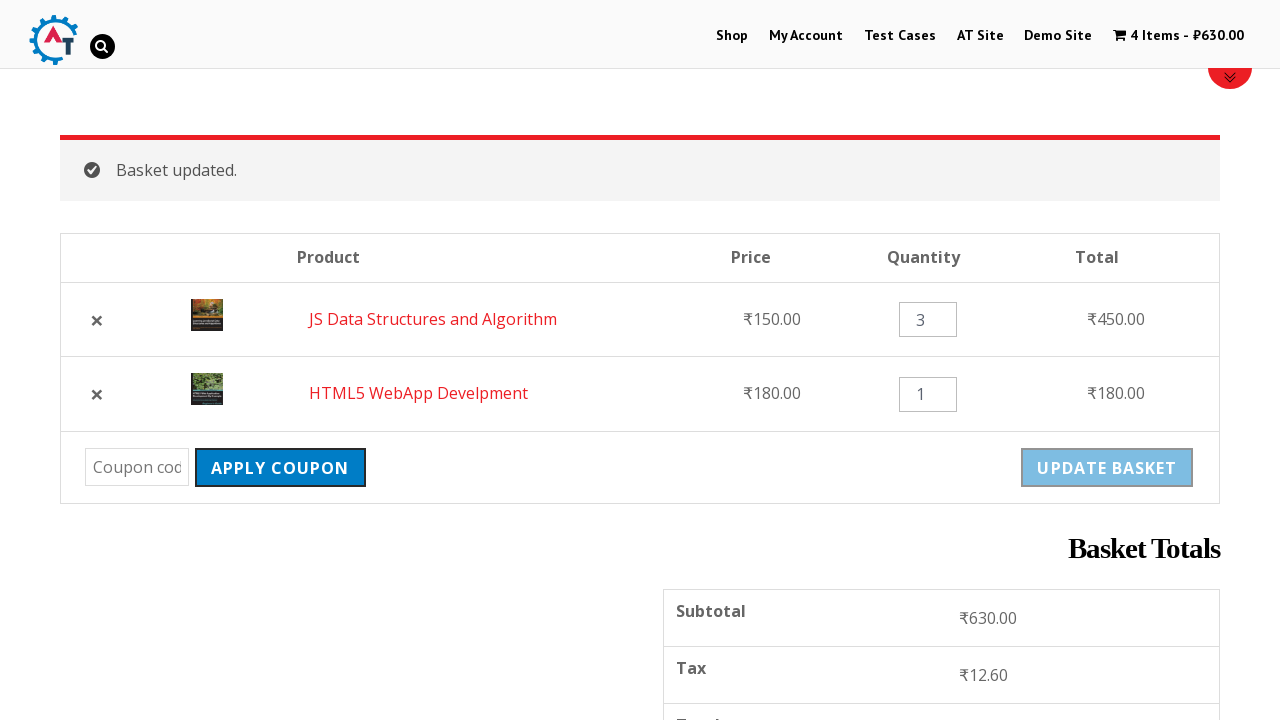

Retrieved quantity value from input field
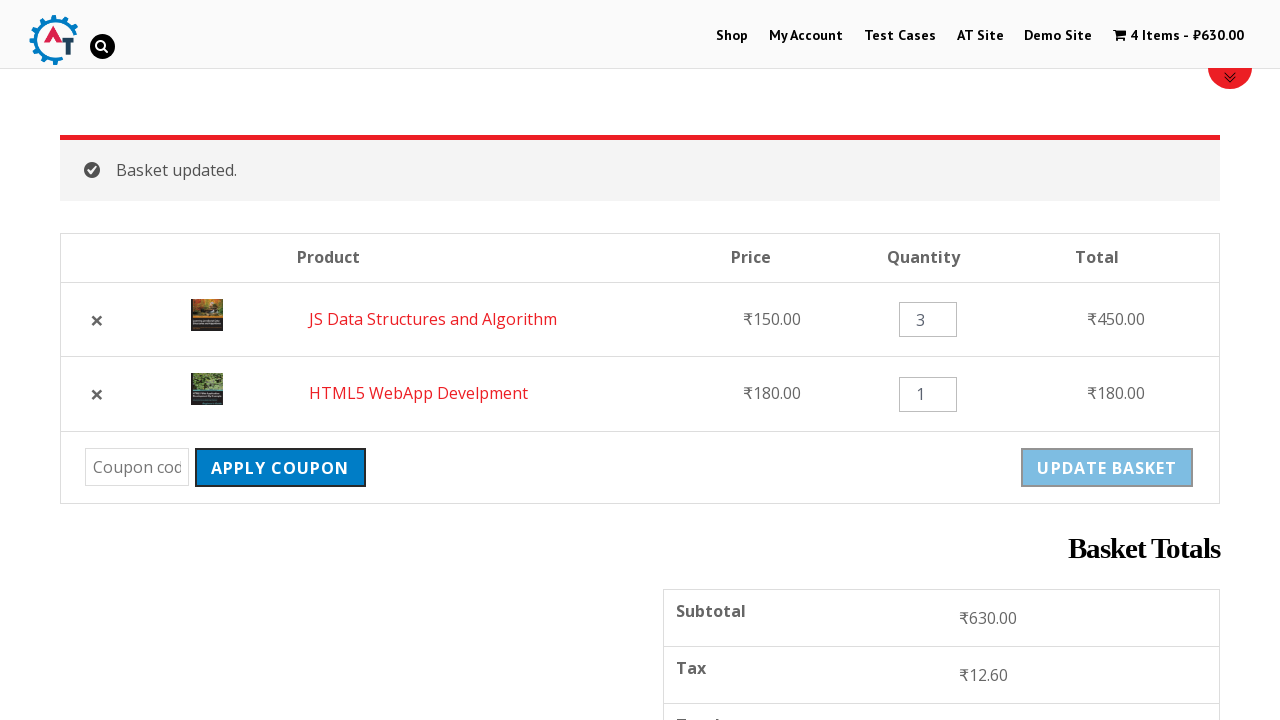

Verified quantity is 3 - assertion passed
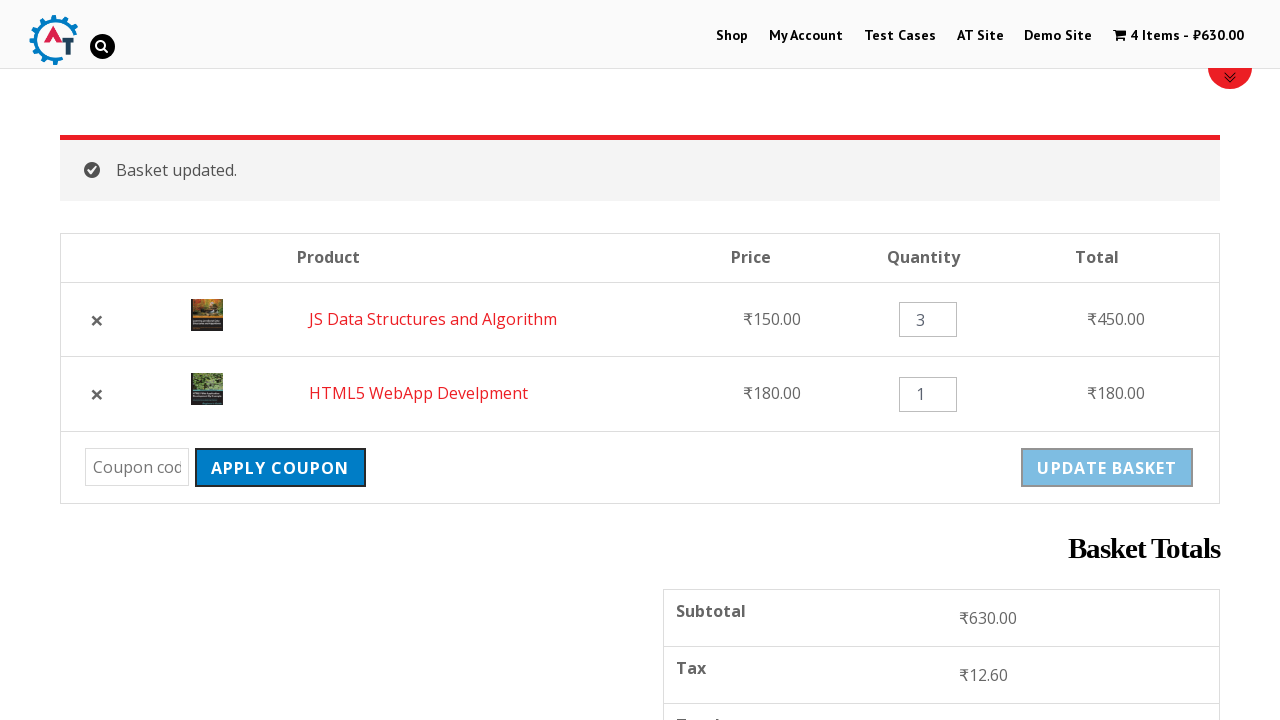

Waited 1000ms before applying coupon
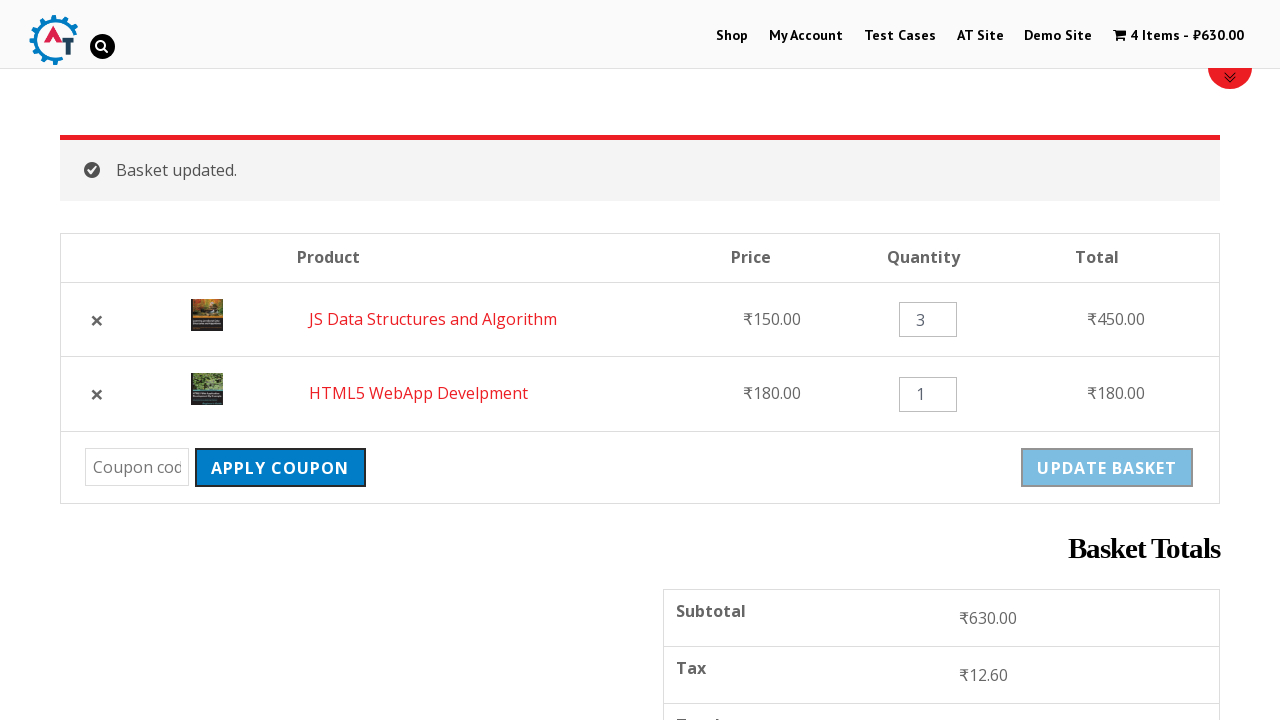

Clicked 'Apply Coupon' button without entering a coupon code at (280, 468) on [value='Apply Coupon']
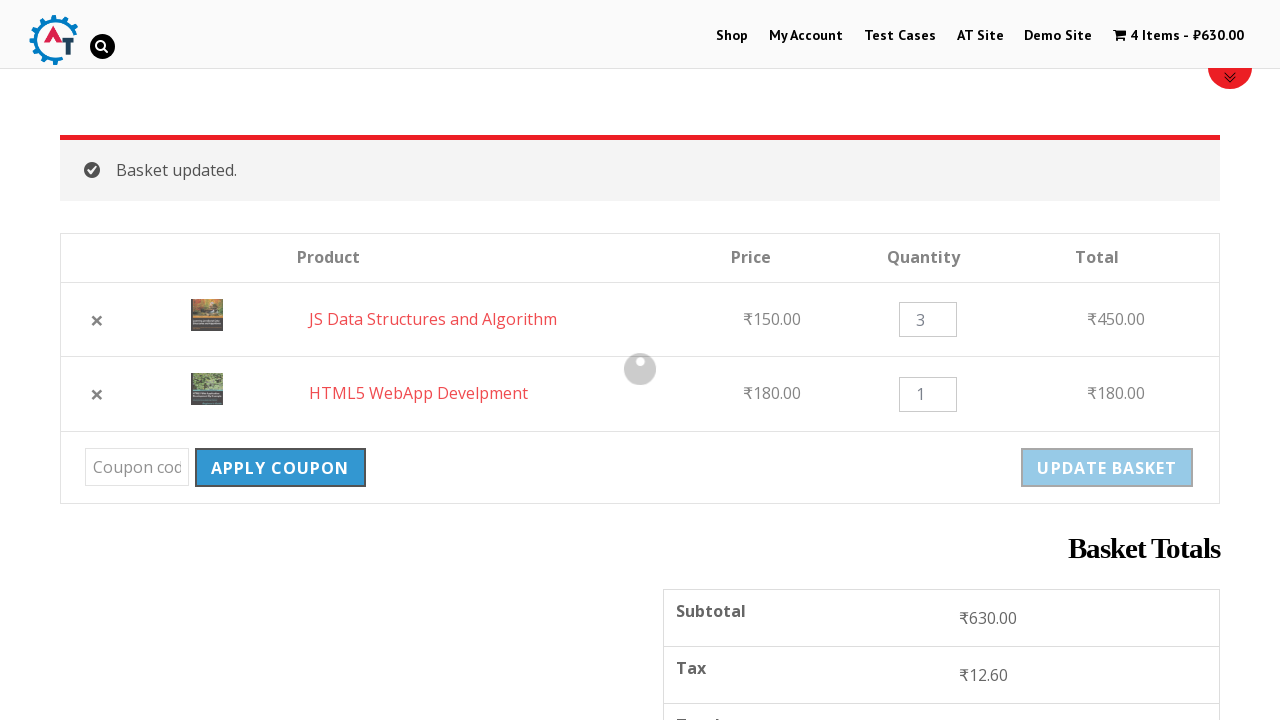

Waited 2000ms for coupon validation response
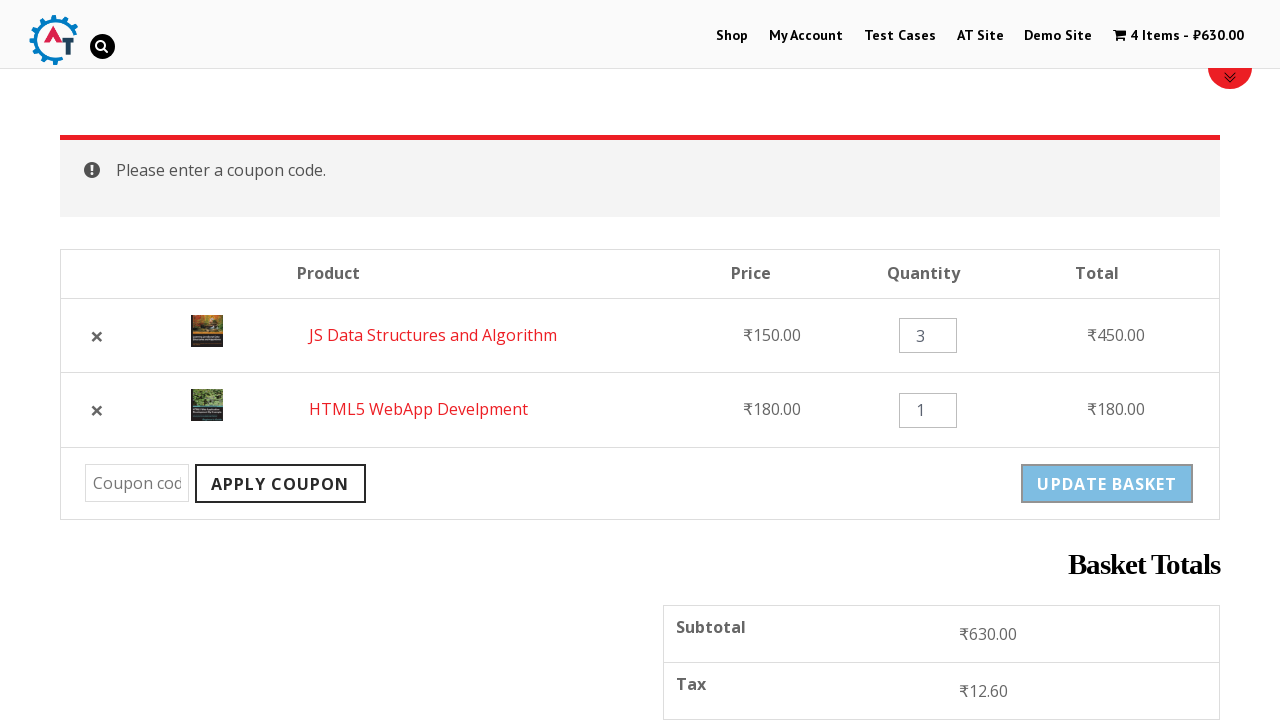

Retrieved error message from page
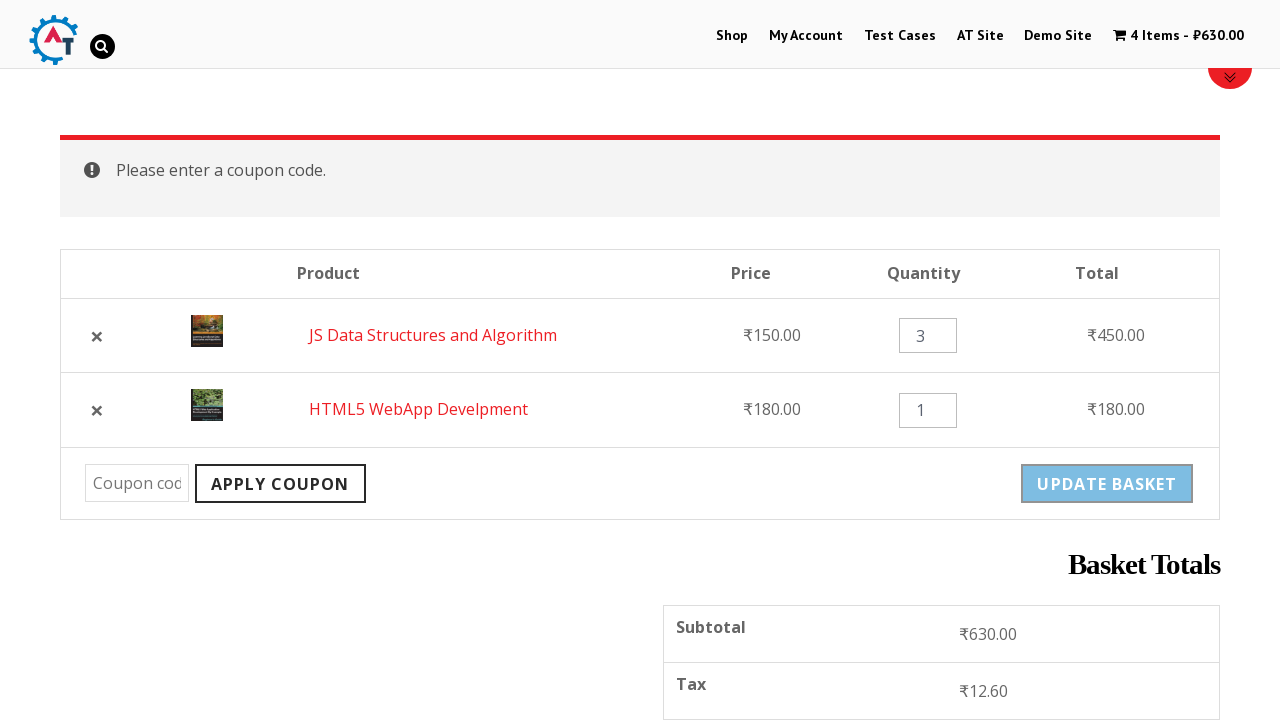

Verified error message 'Please enter a coupon code.' - assertion passed
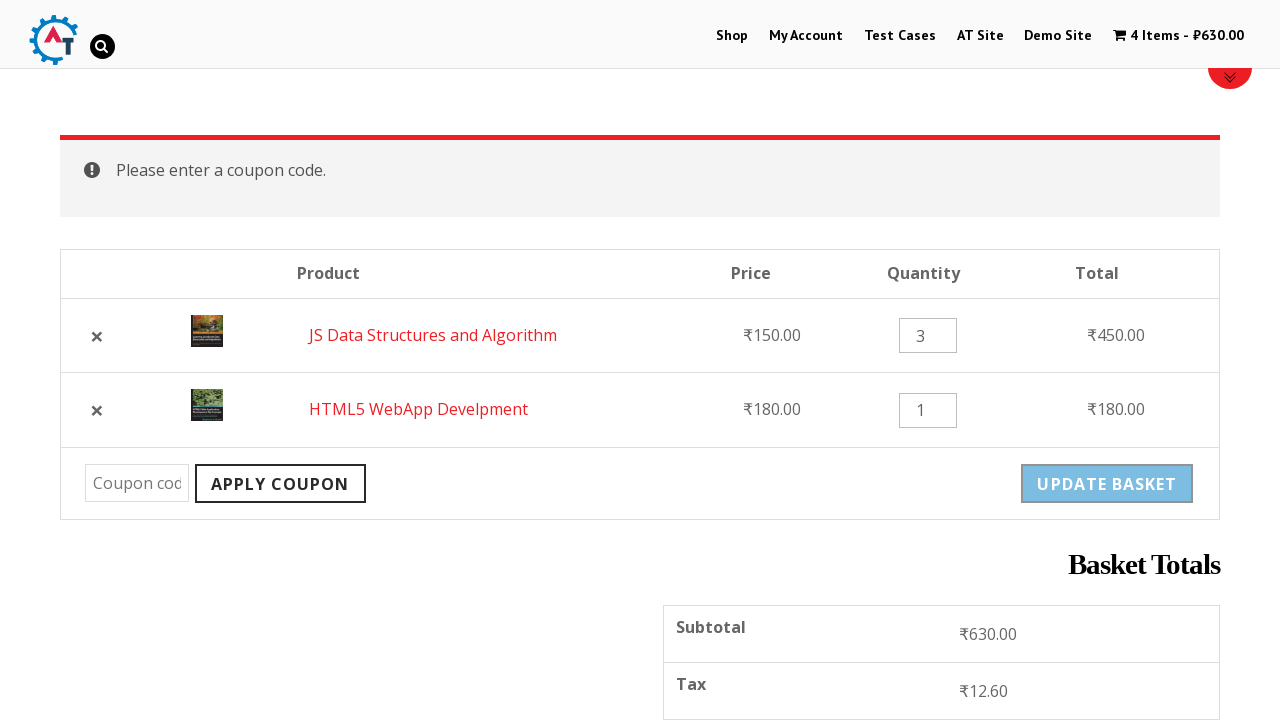

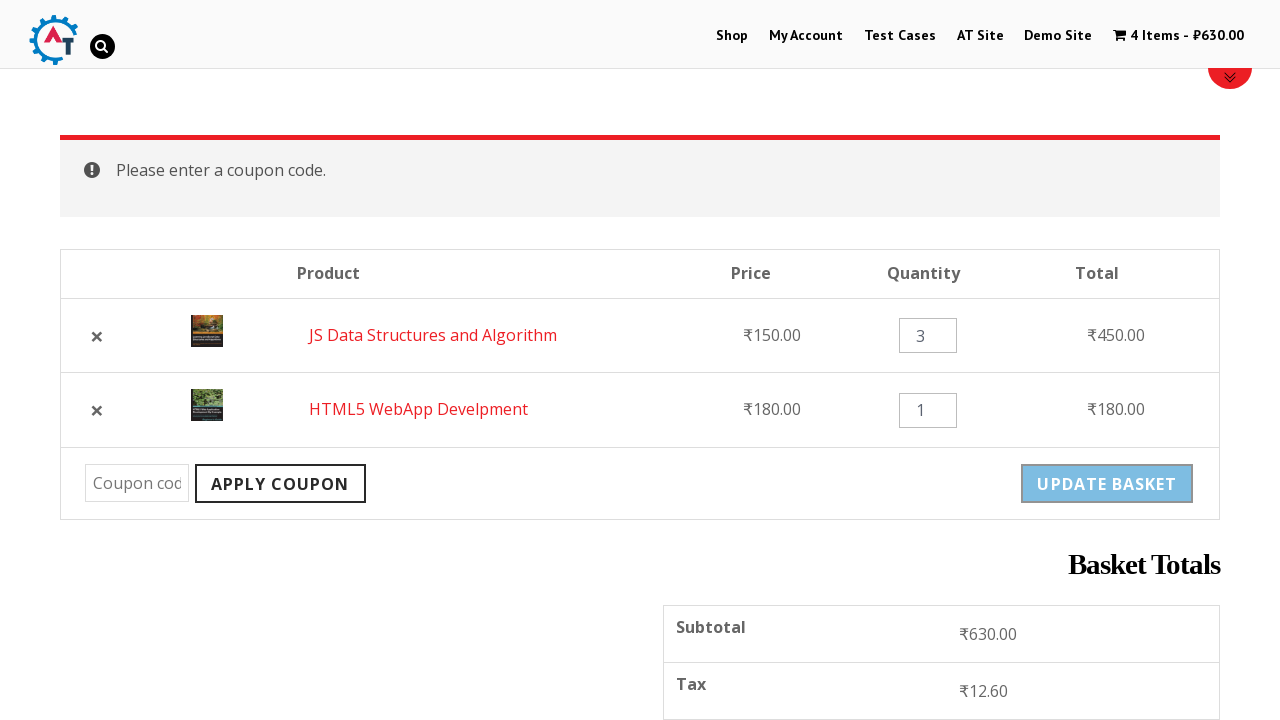